Navigates to signup page and verifies "New User Signup!" text is visible

Starting URL: http://automationexercise.com

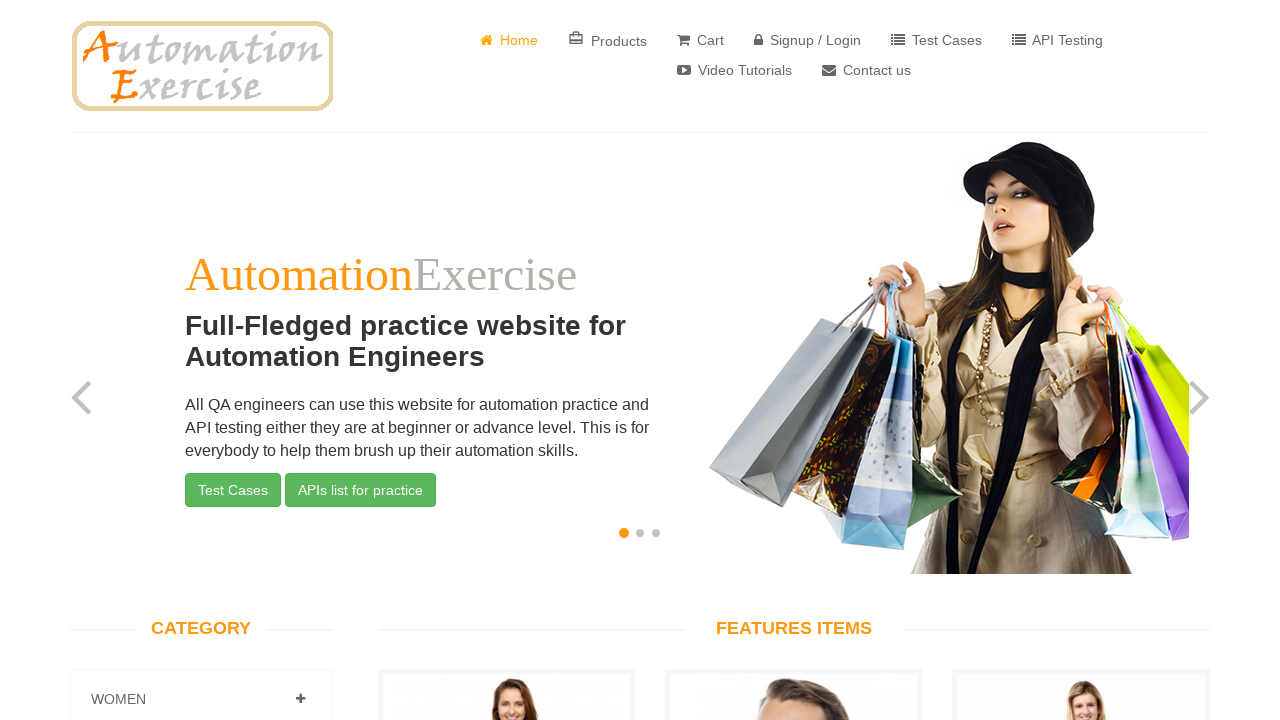

Clicked on Signup / Login link at (808, 40) on text=Signup / Login
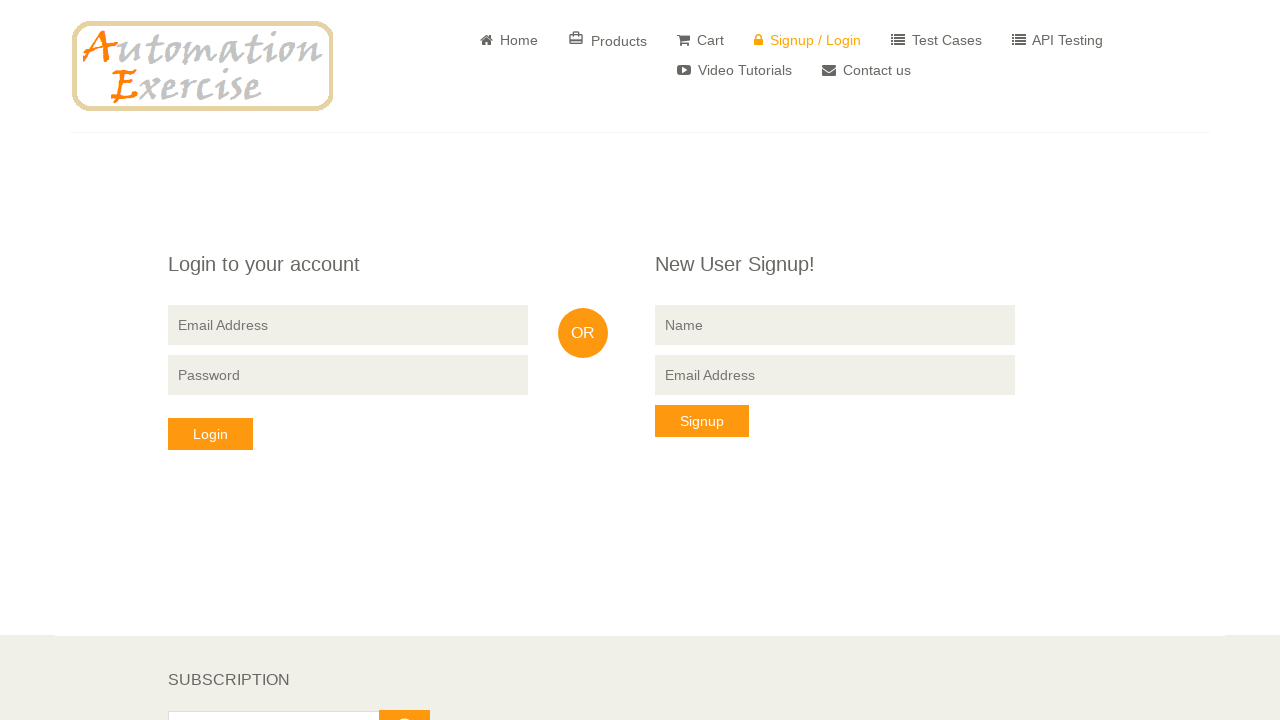

Waited for 'New User Signup!' text to be present
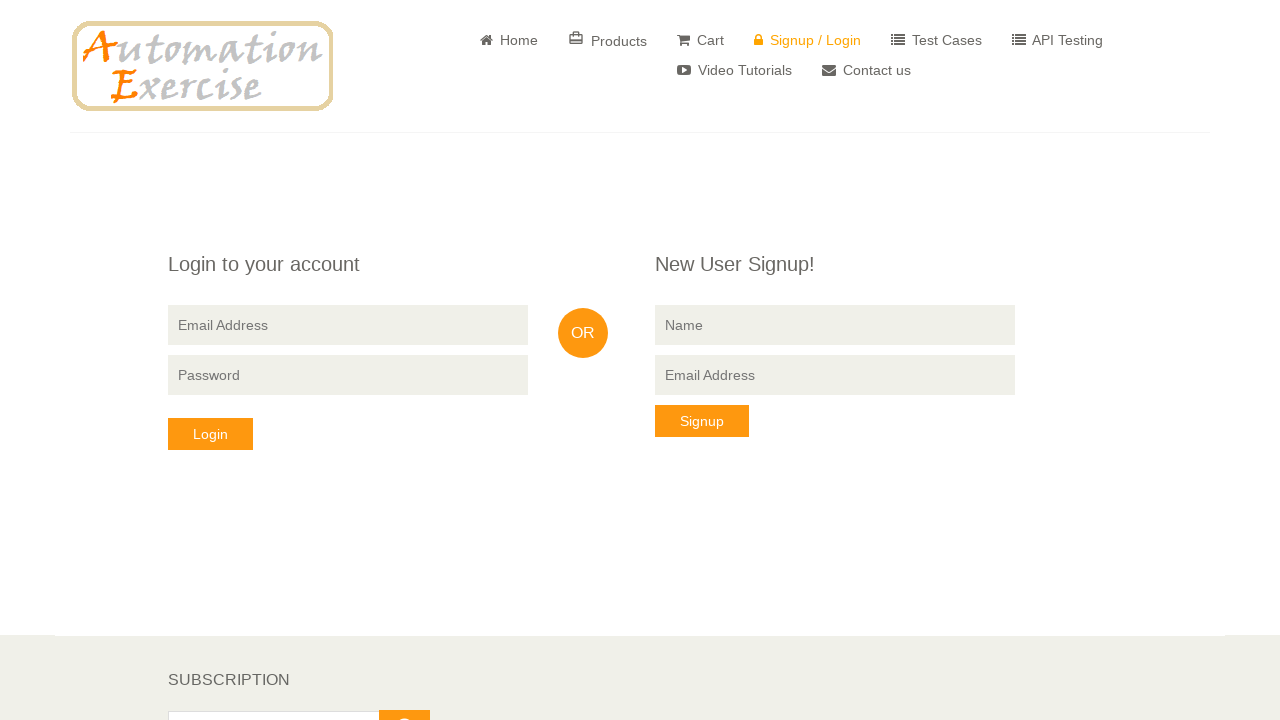

Verified 'New User Signup!' text is visible
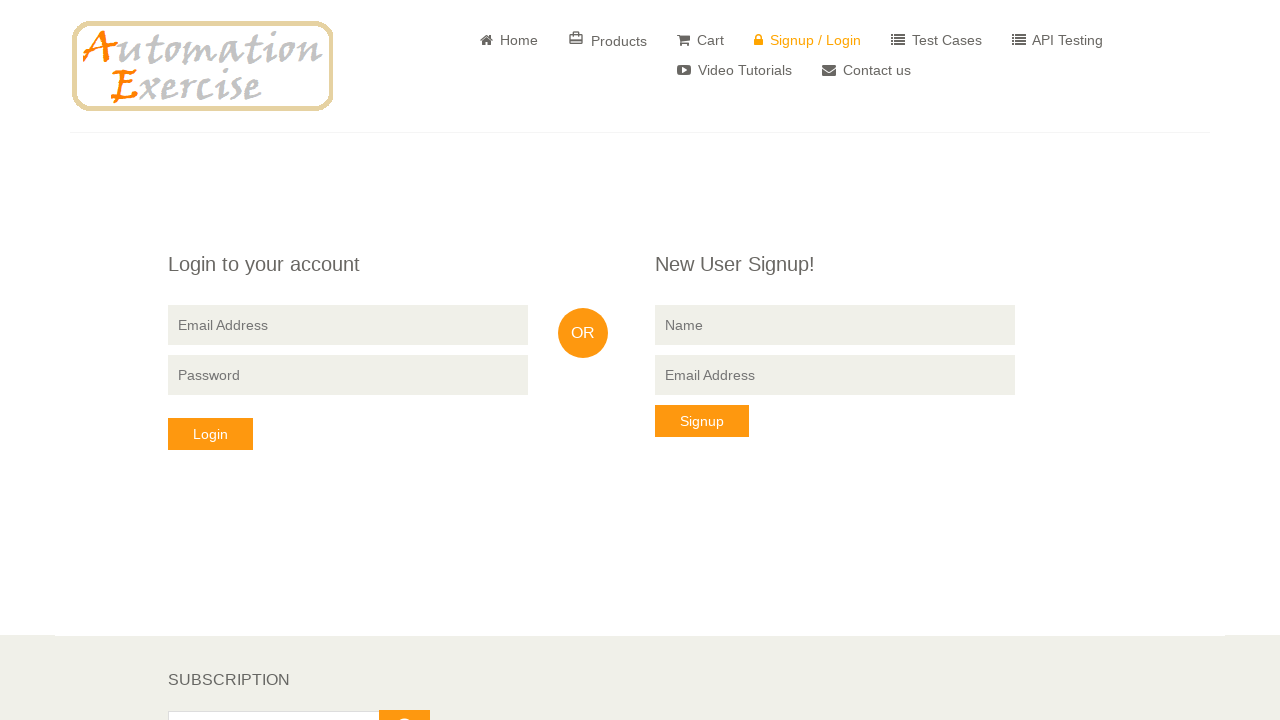

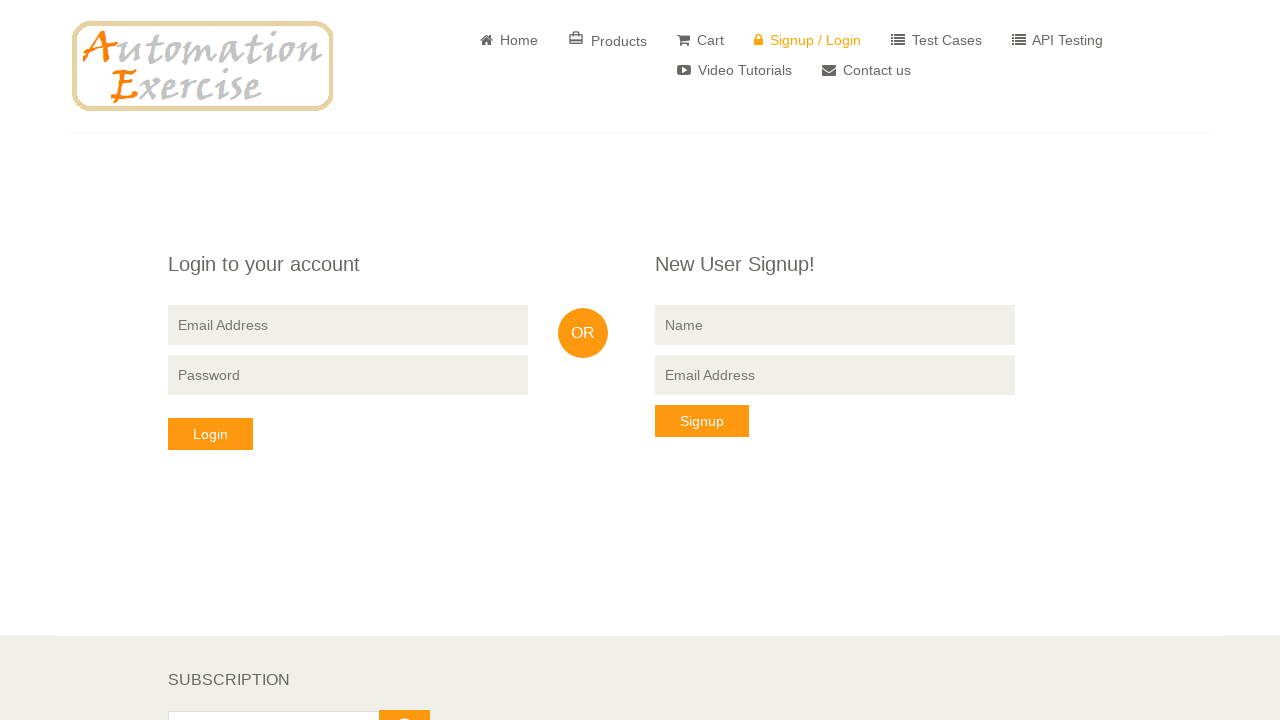